Tests that toggle-all checkbox state updates when individual items are completed or cleared

Starting URL: https://demo.playwright.dev/todomvc

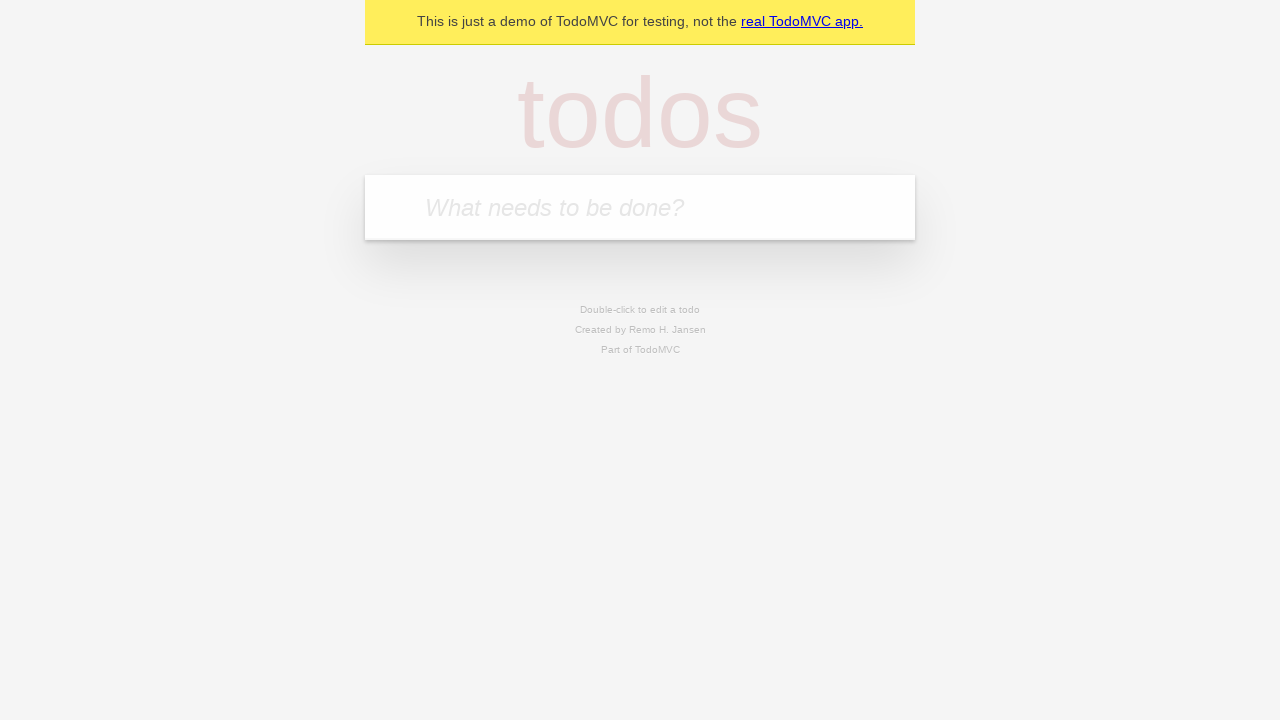

Filled new todo input with 'buy some cheese' on .new-todo
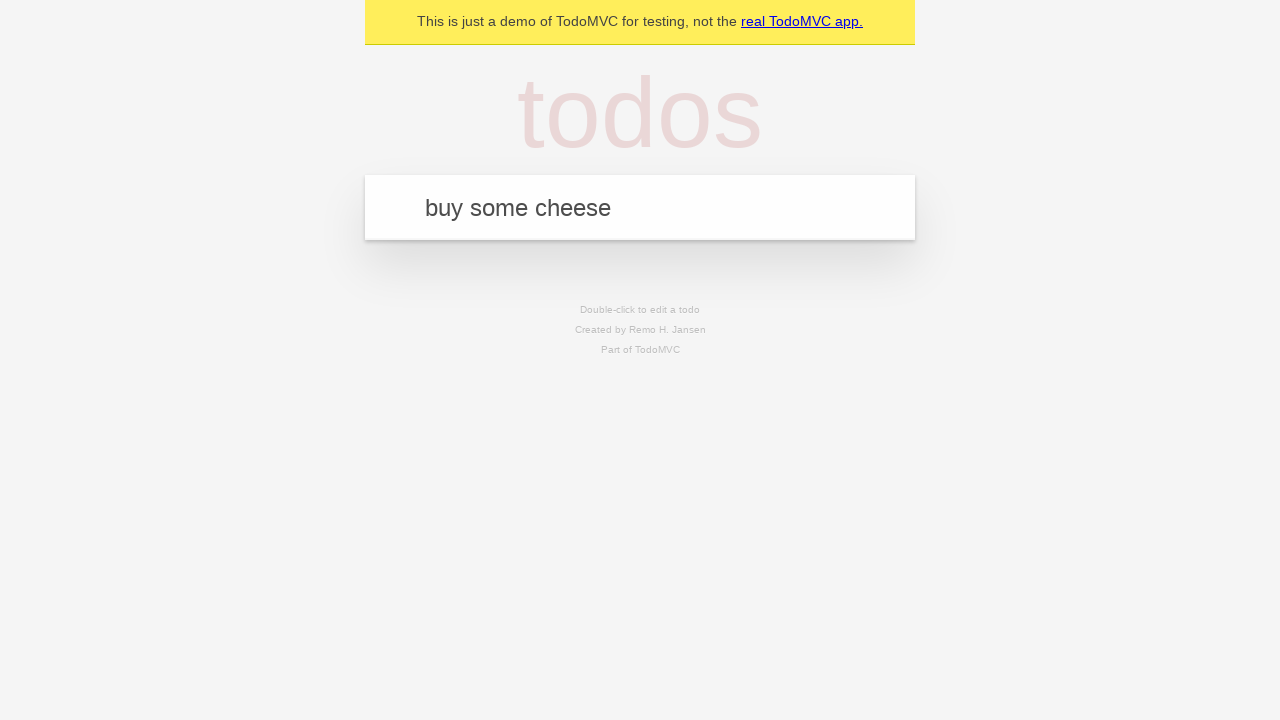

Pressed Enter to create first todo on .new-todo
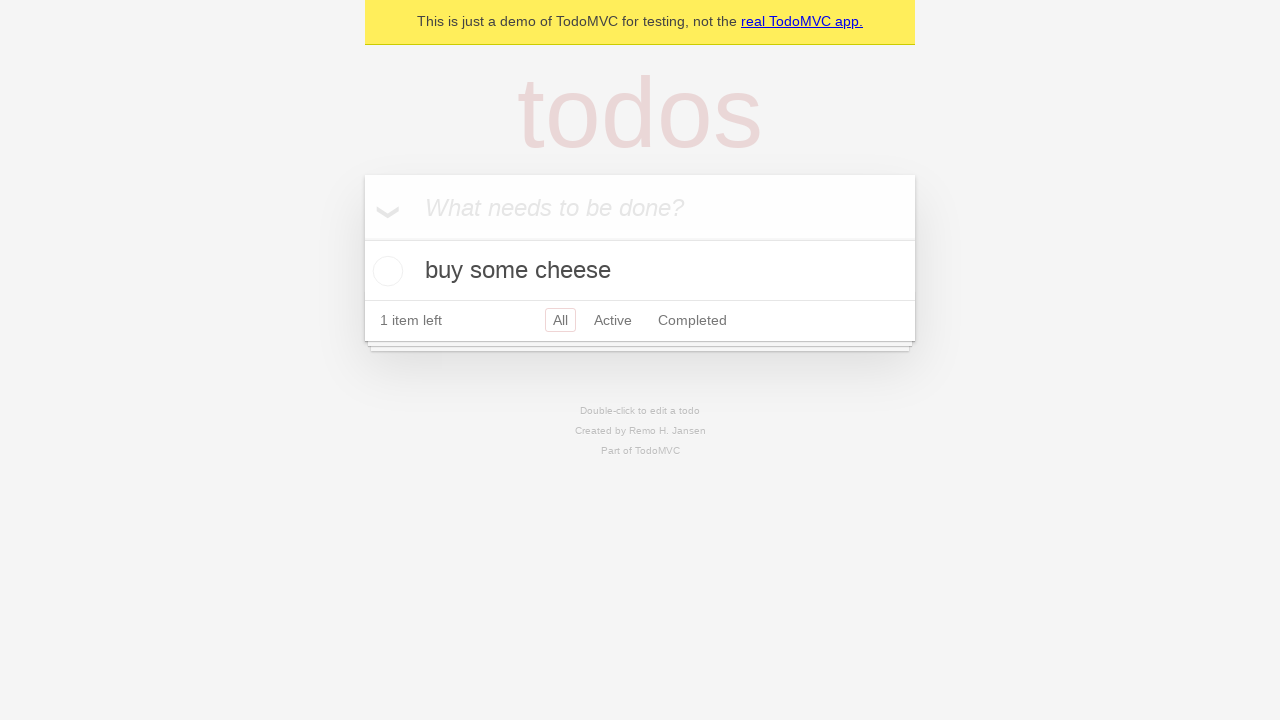

Filled new todo input with 'feed the cat' on .new-todo
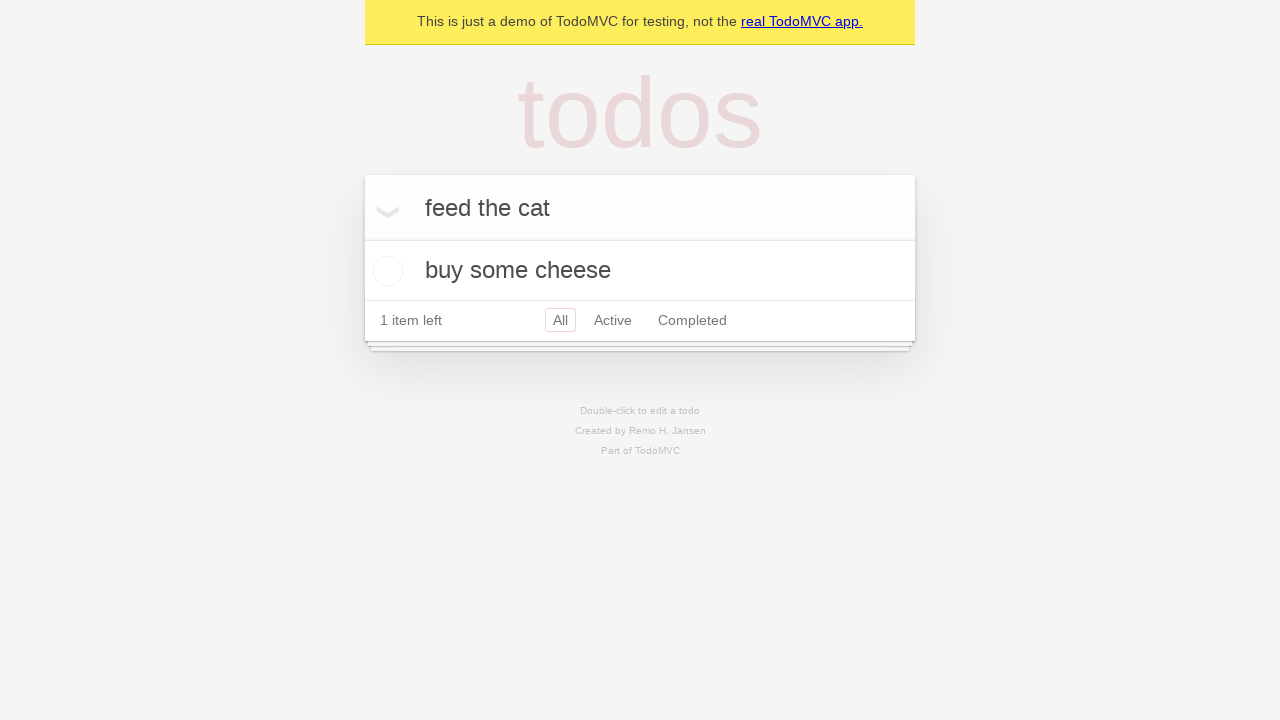

Pressed Enter to create second todo on .new-todo
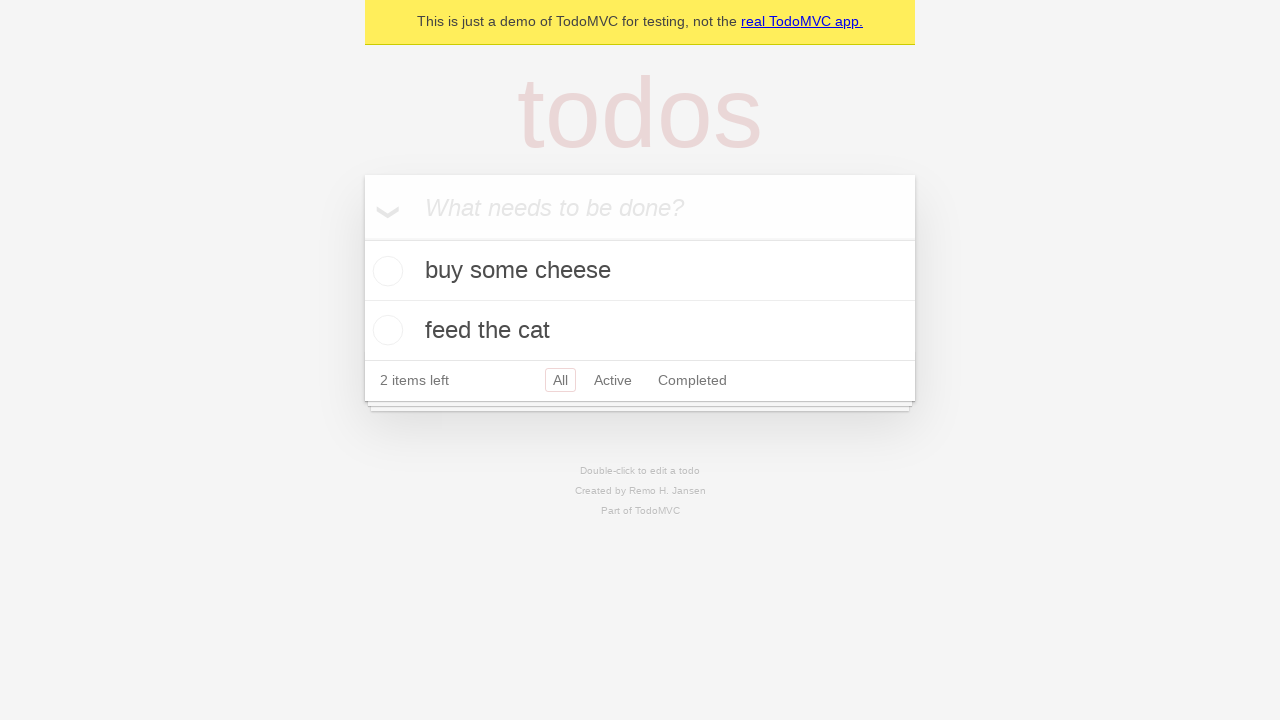

Filled new todo input with 'book a doctors appointment' on .new-todo
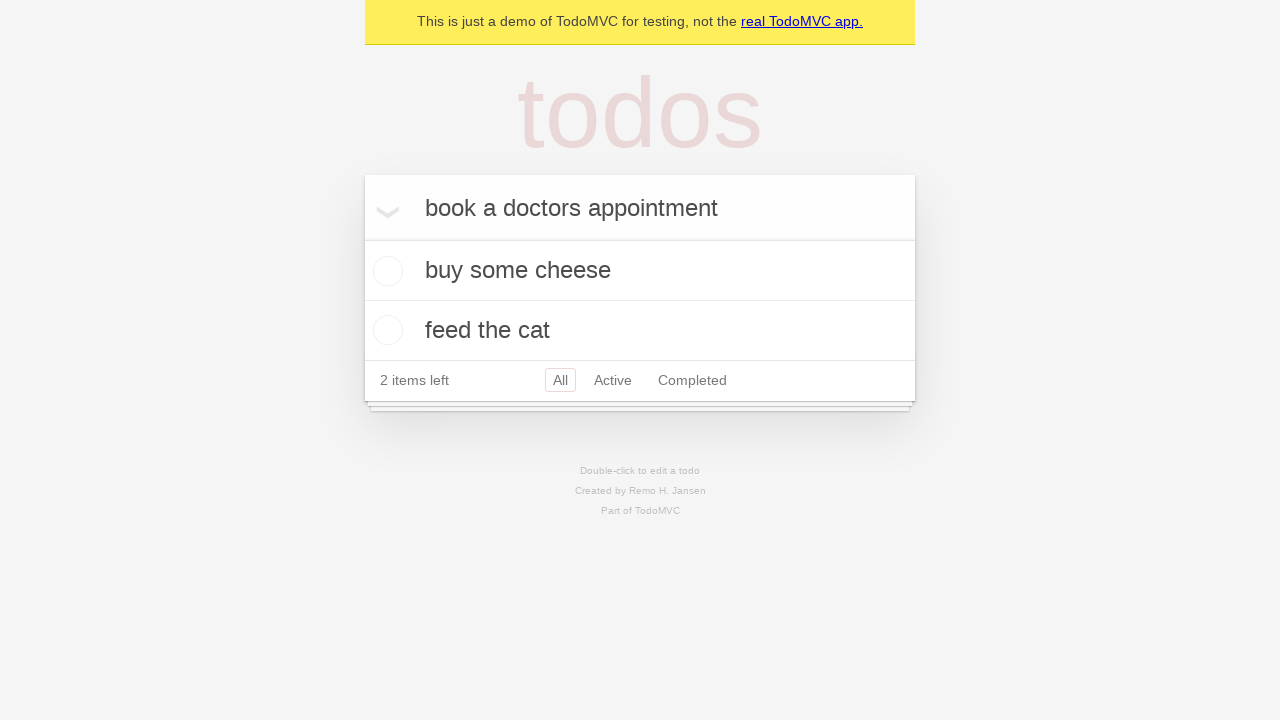

Pressed Enter to create third todo on .new-todo
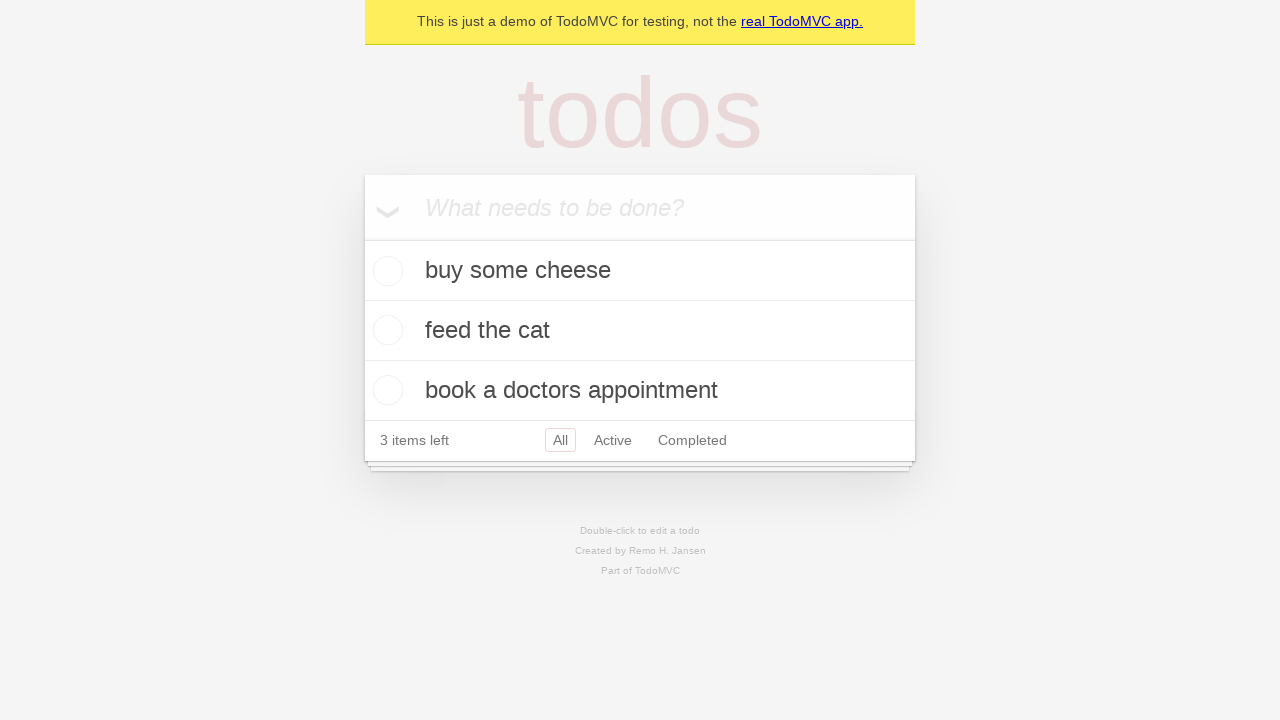

Checked toggle-all checkbox to mark all todos as complete at (362, 238) on .toggle-all
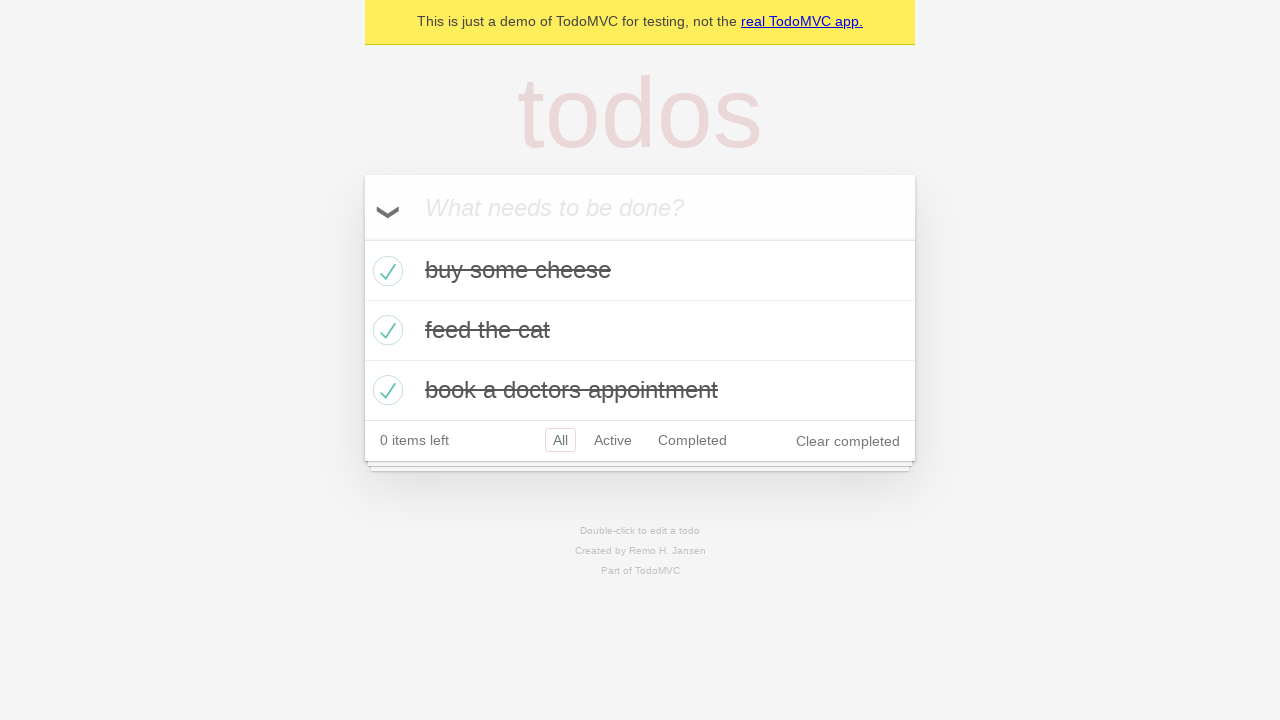

Unchecked first todo, toggle-all state should update at (385, 271) on .todo-list li >> nth=0 >> .toggle
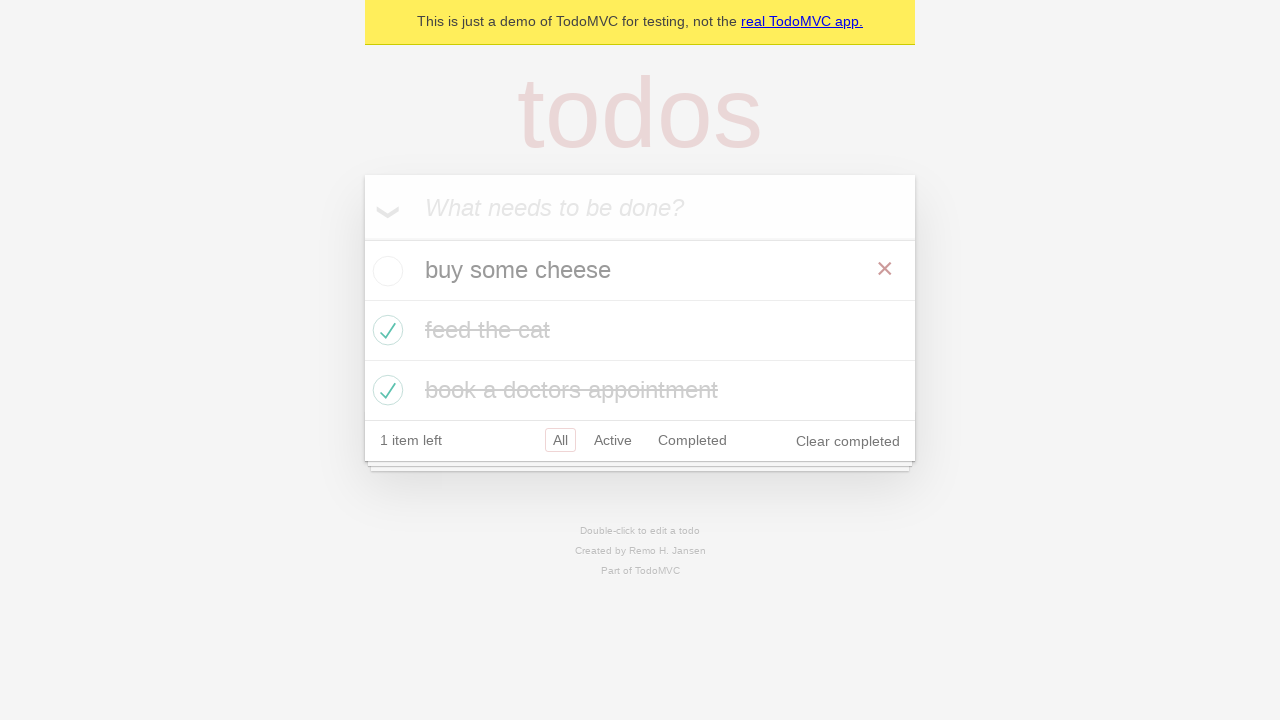

Checked first todo again, toggle-all state should update to checked at (385, 271) on .todo-list li >> nth=0 >> .toggle
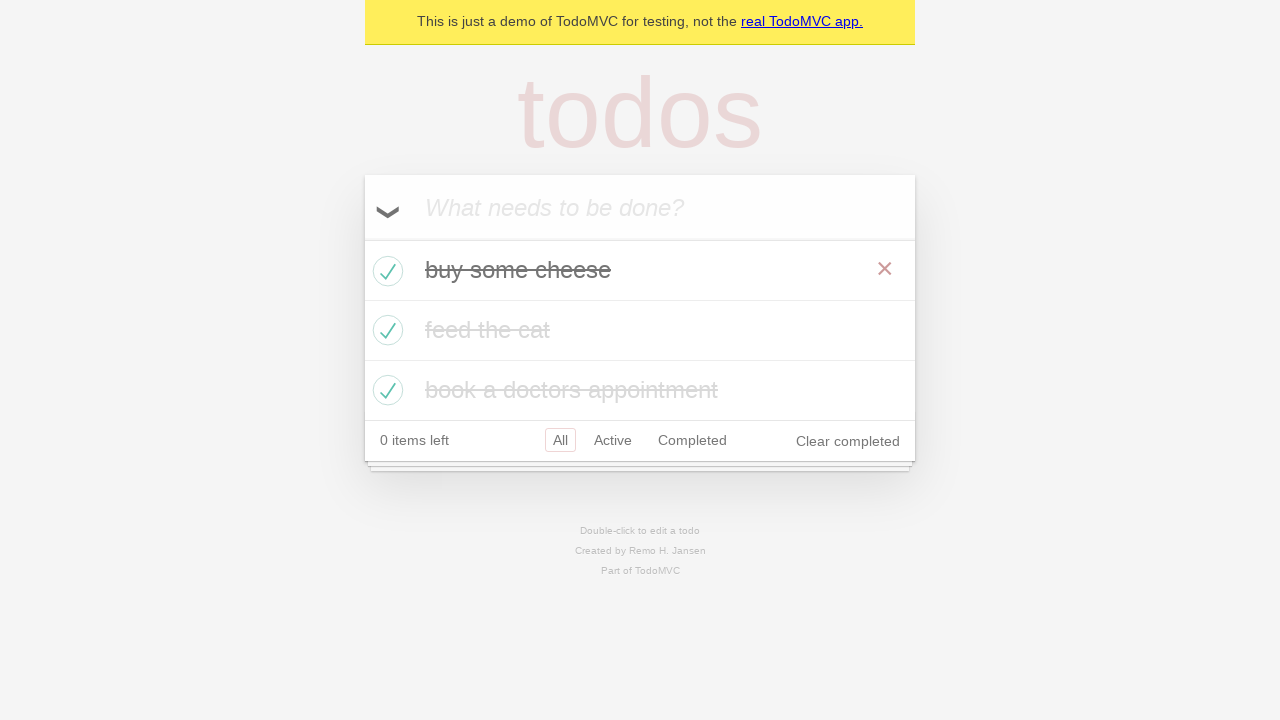

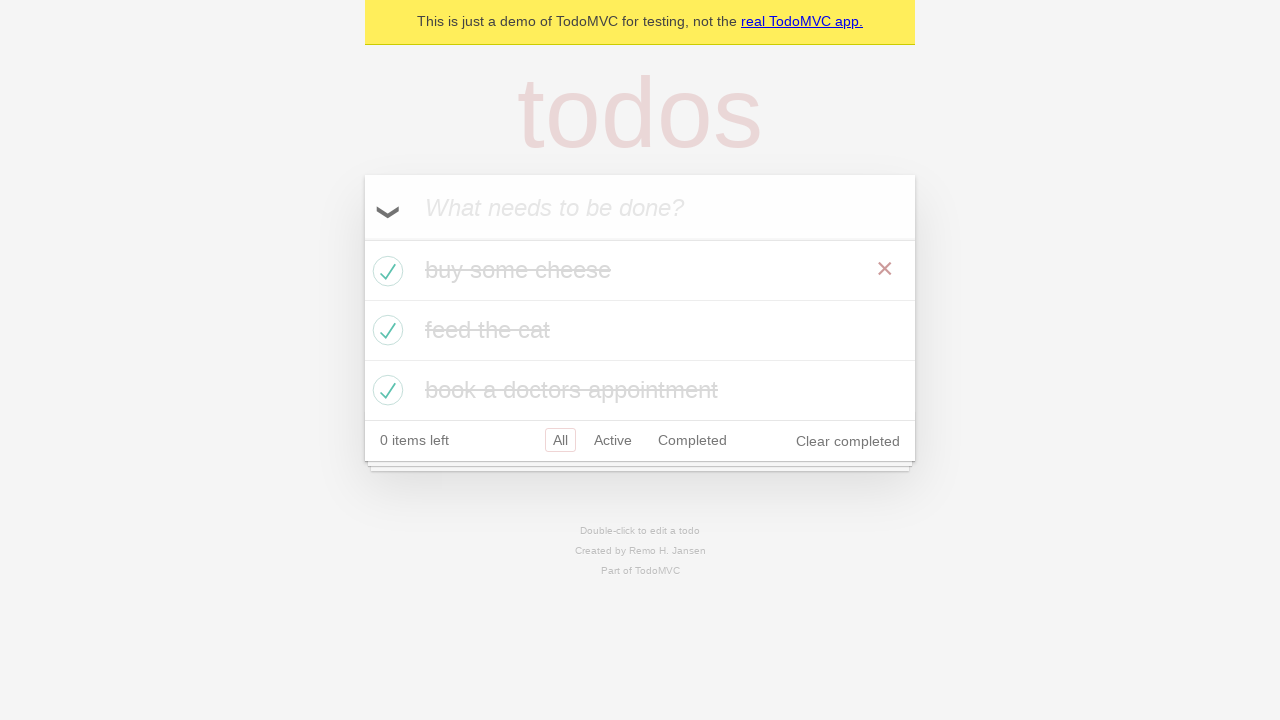